Tests navigation through multiple links on the page by checking if specific links exist and clicking them if present

Starting URL: https://the-internet.herokuapp.com/

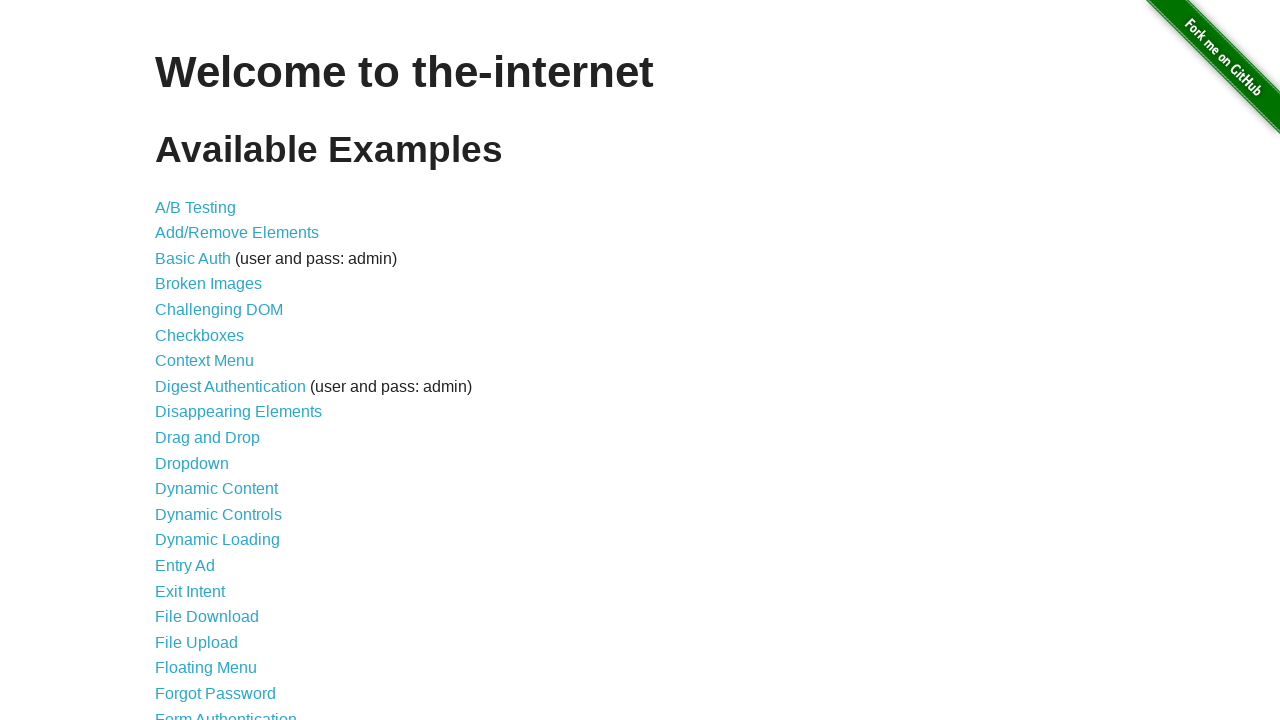

Located all link elements in content area
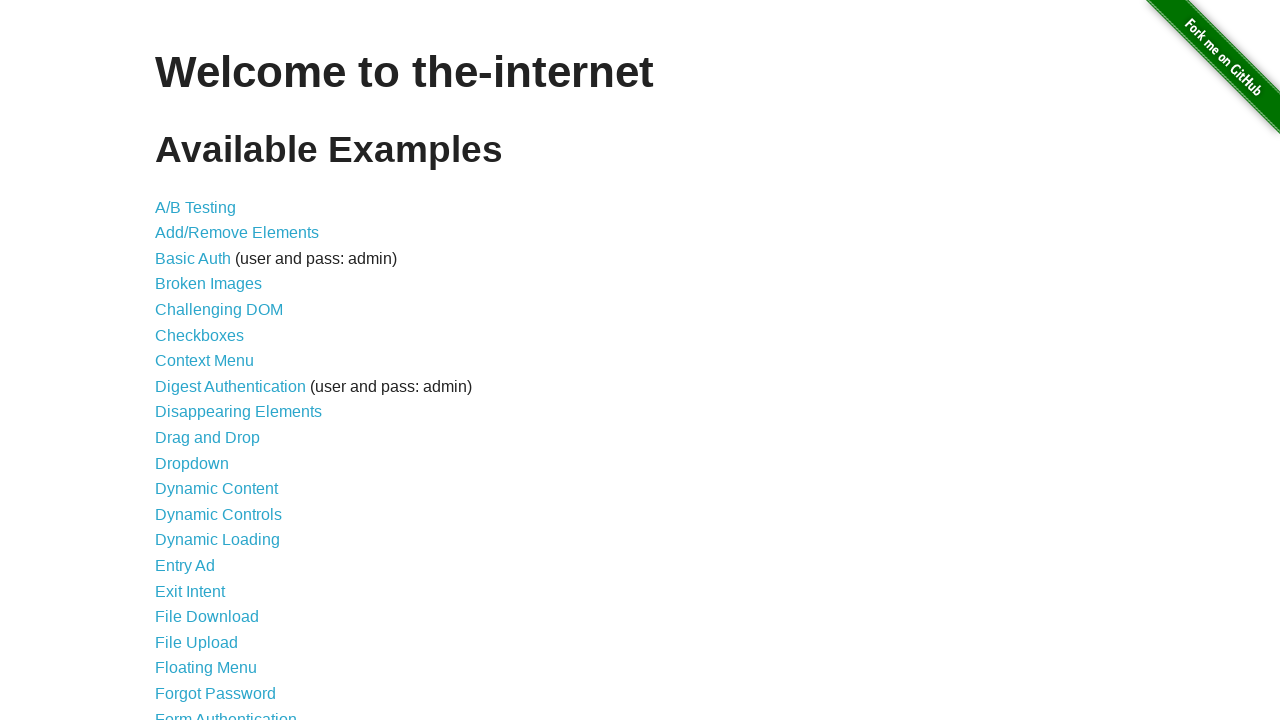

Extracted text content from all link elements
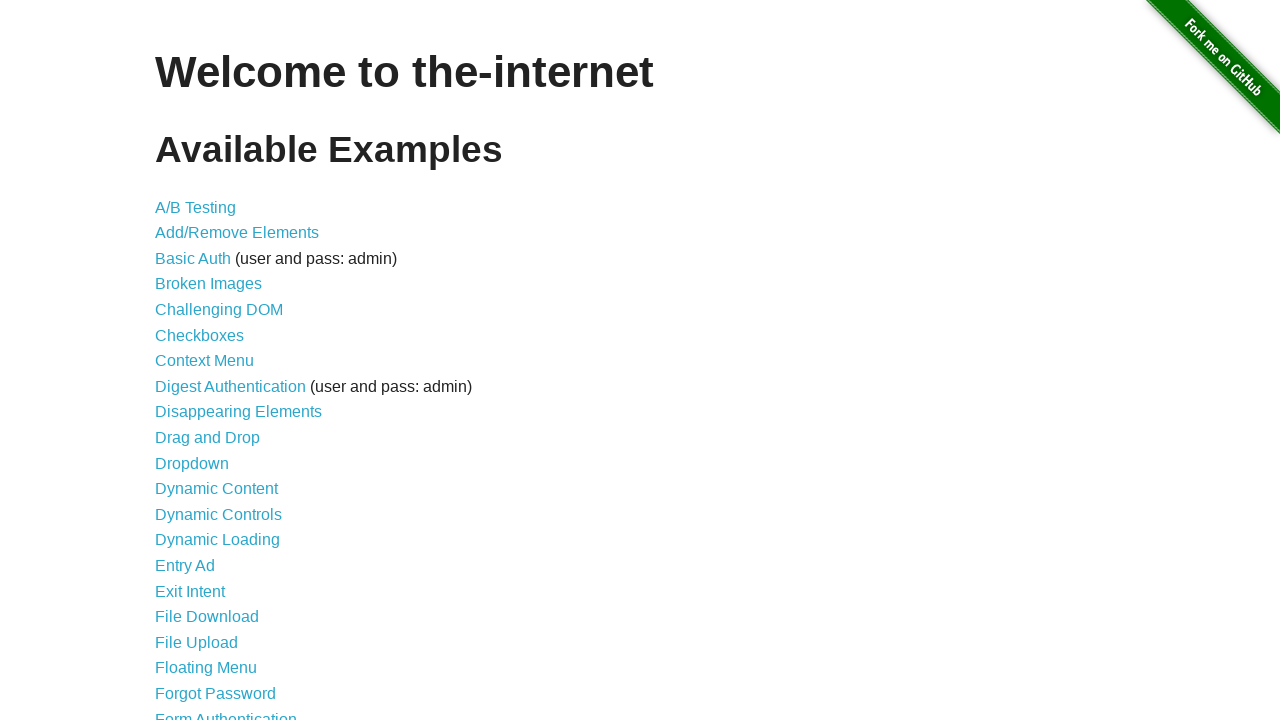

Clicked link 'Broken Images' at (208, 284) on //a[contains(.,'Broken Images')]
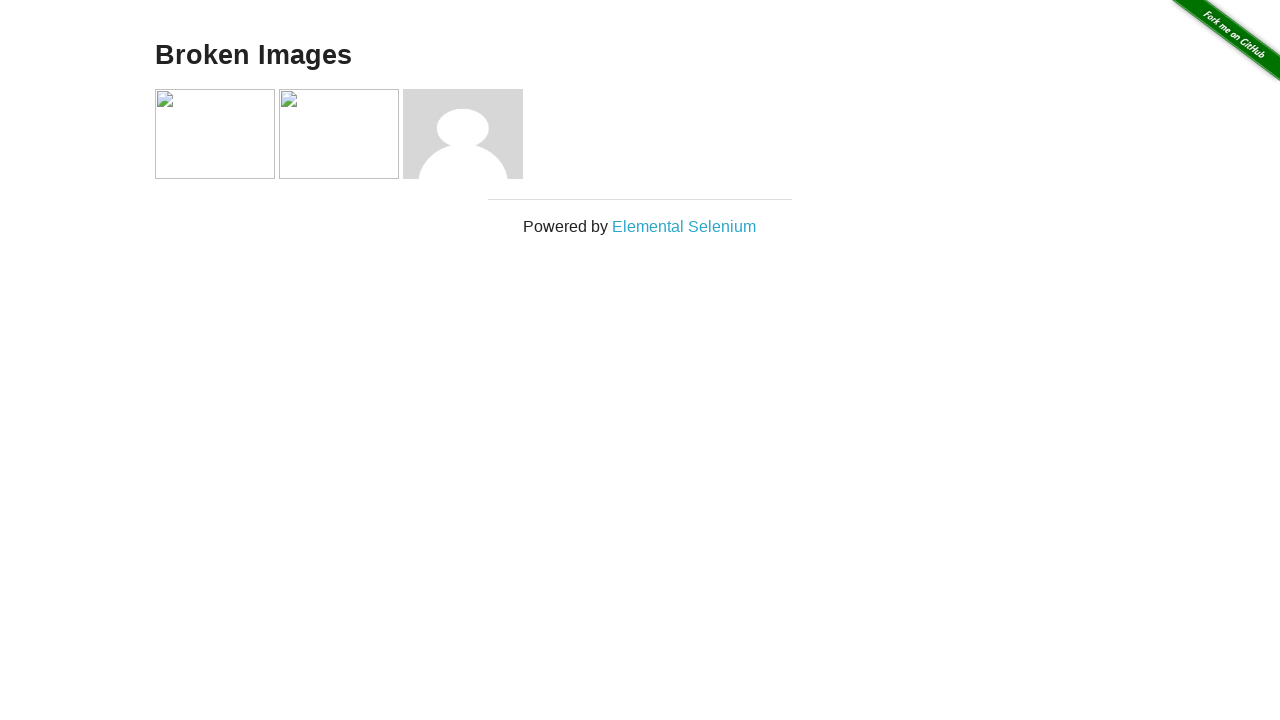

Navigated back from 'Broken Images' to main page
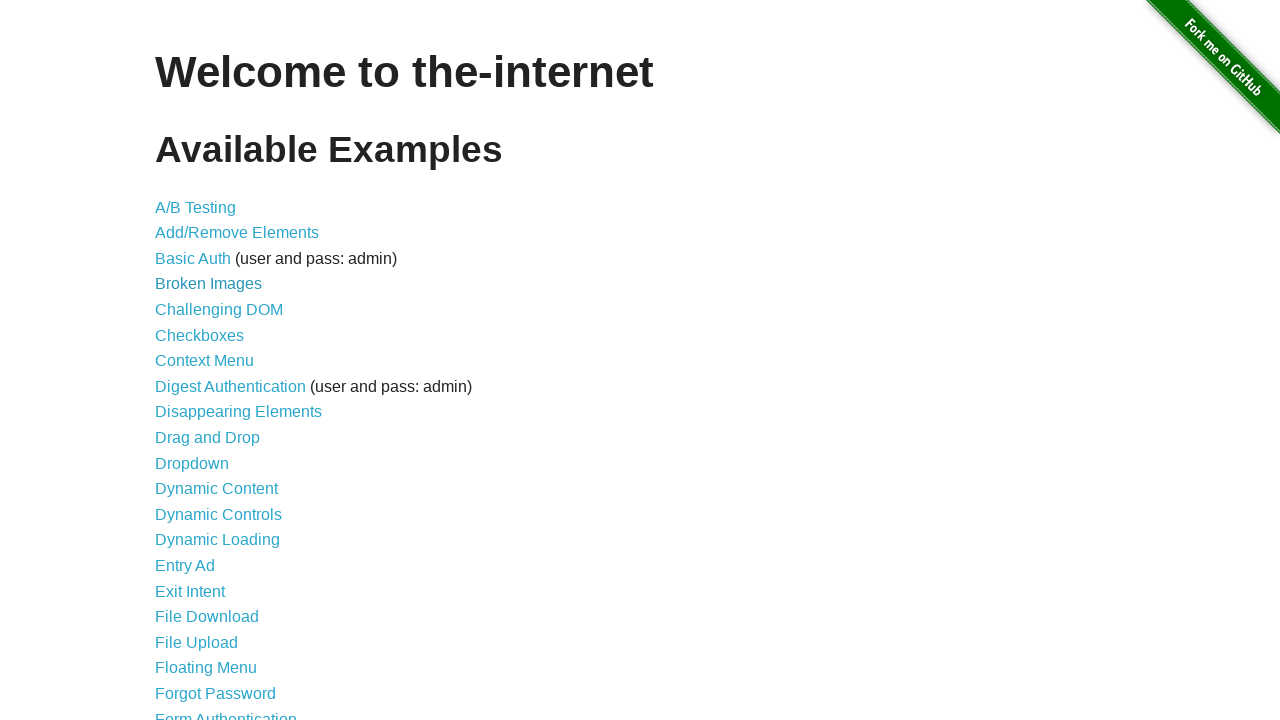

Clicked link 'Checkboxes' at (200, 335) on //a[contains(.,'Checkboxes')]
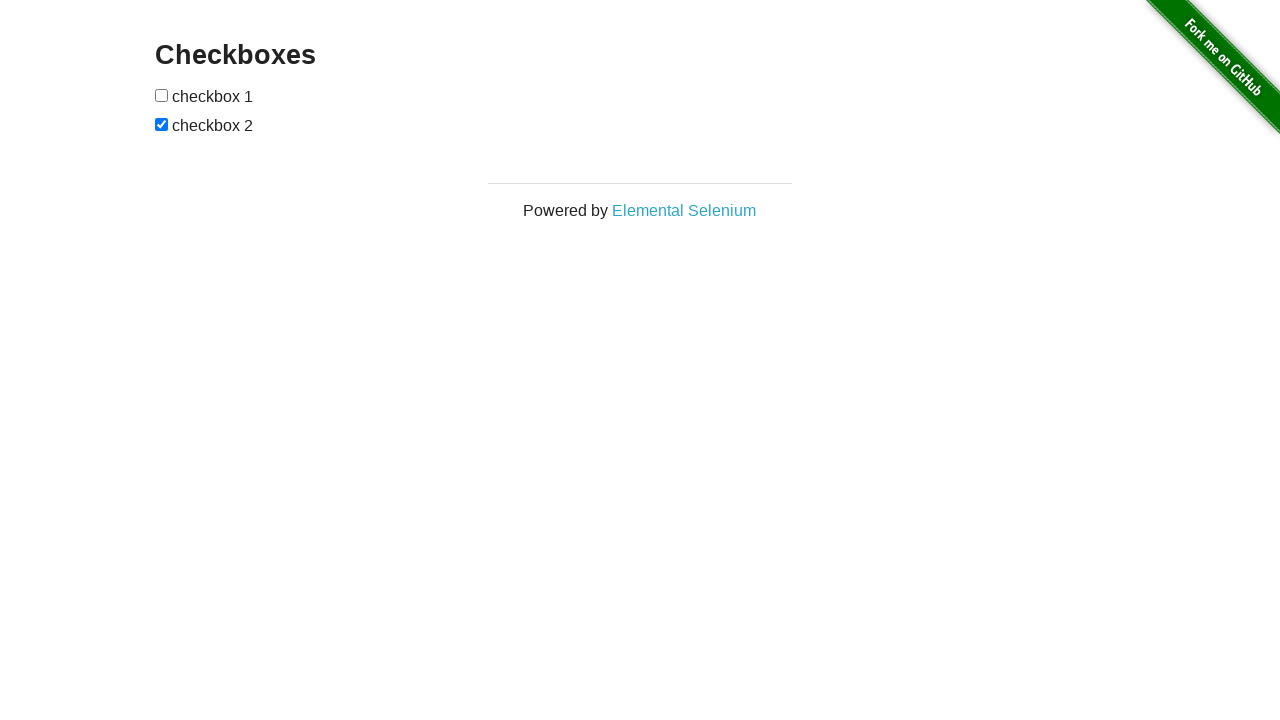

Navigated back from 'Checkboxes' to main page
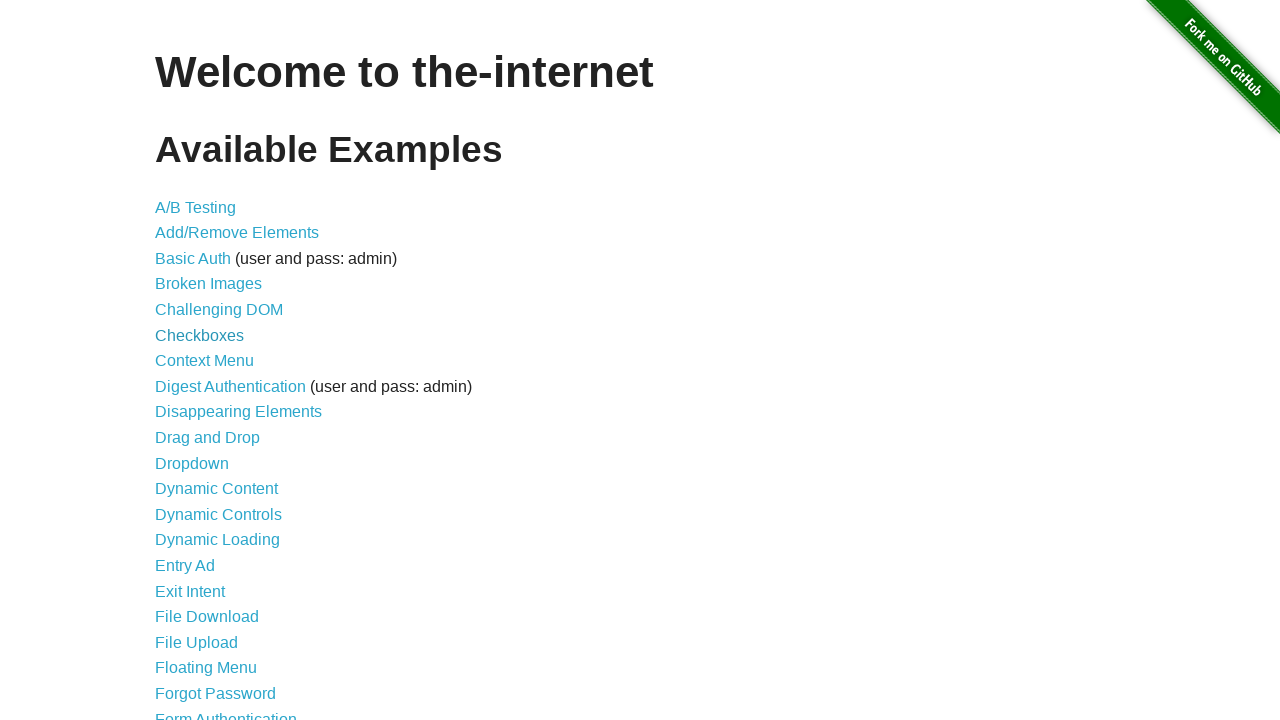

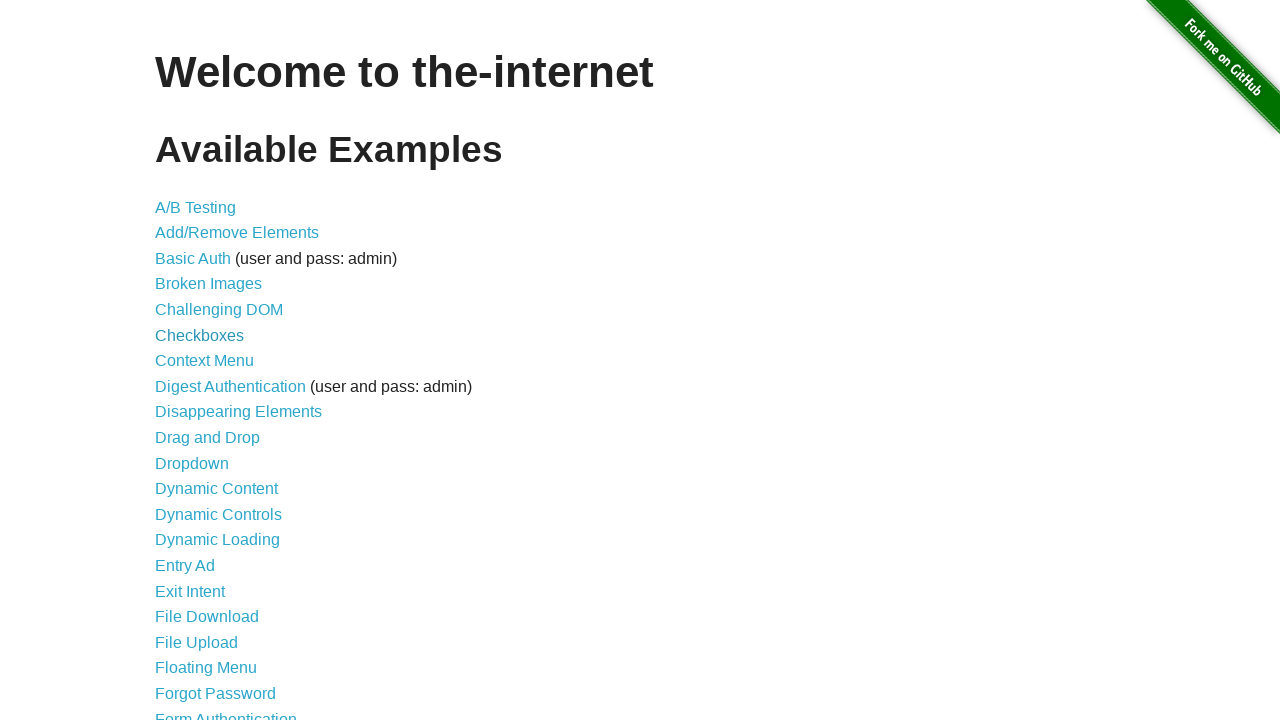